Tests JavaScript prompt alert functionality by clicking a button to trigger a prompt dialog, entering text into it, and accepting the alert.

Starting URL: https://the-internet.herokuapp.com/javascript_alerts

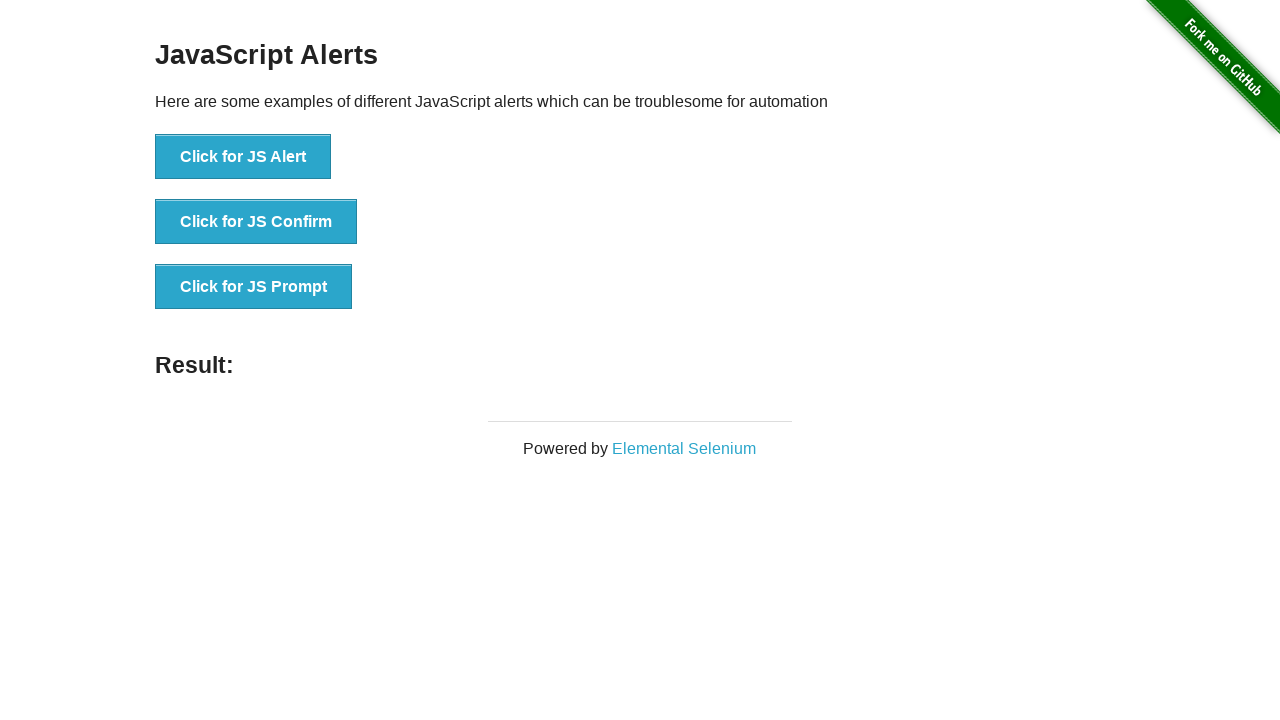

Clicked 'Click for JS Prompt' button to trigger prompt dialog at (254, 287) on xpath=//button[text()='Click for JS Prompt']
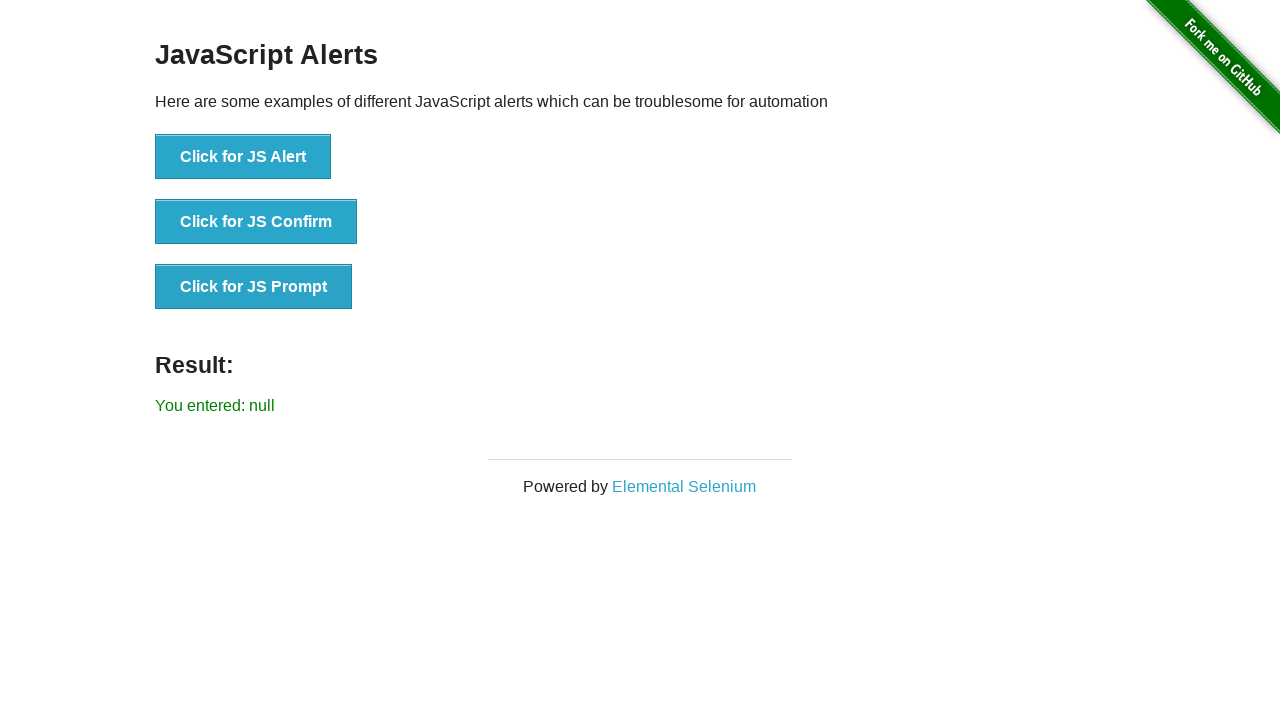

Registered dialog handler to accept prompts with 'hello' text
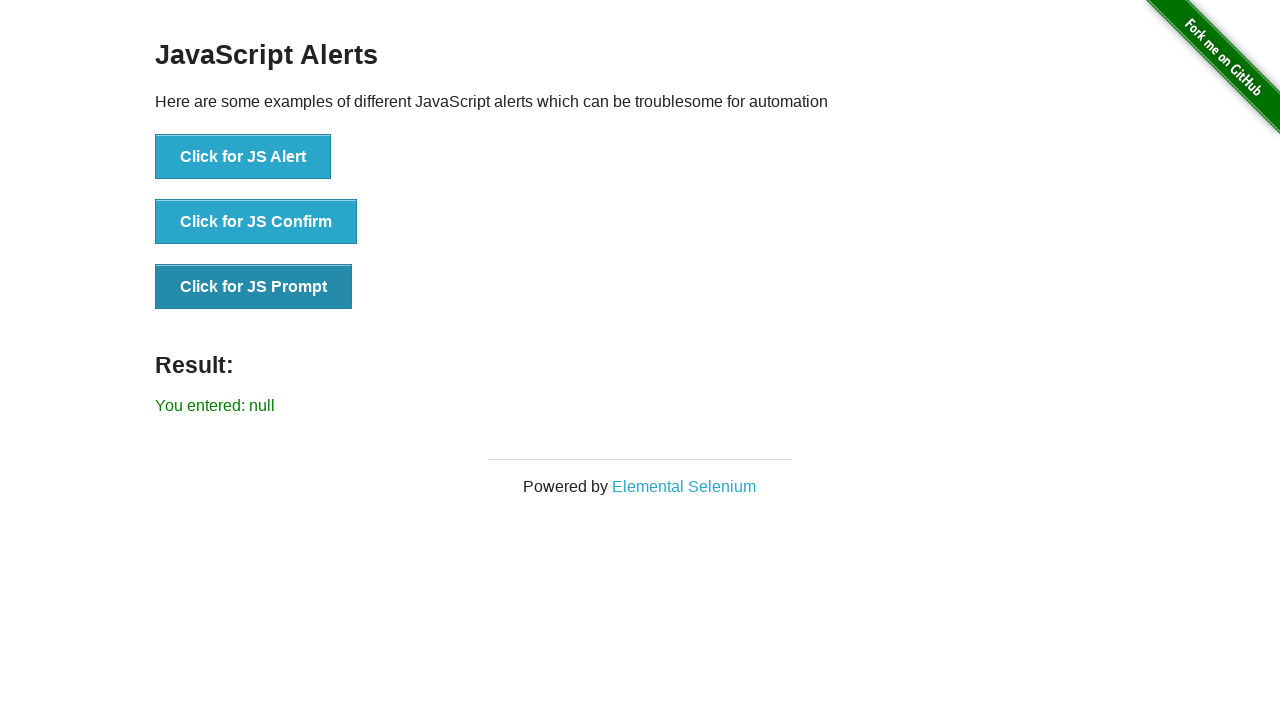

Clicked 'Click for JS Prompt' button again to trigger prompt with handler active at (254, 287) on xpath=//button[text()='Click for JS Prompt']
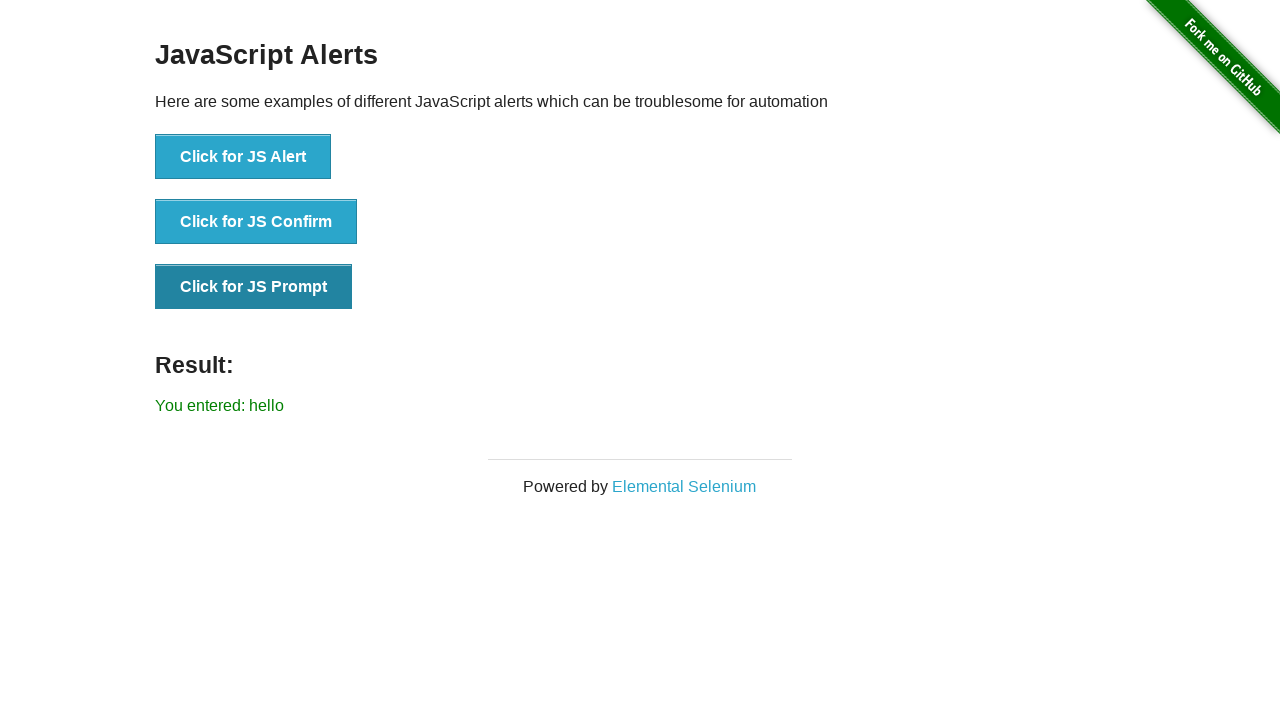

Result element appeared after prompt was accepted
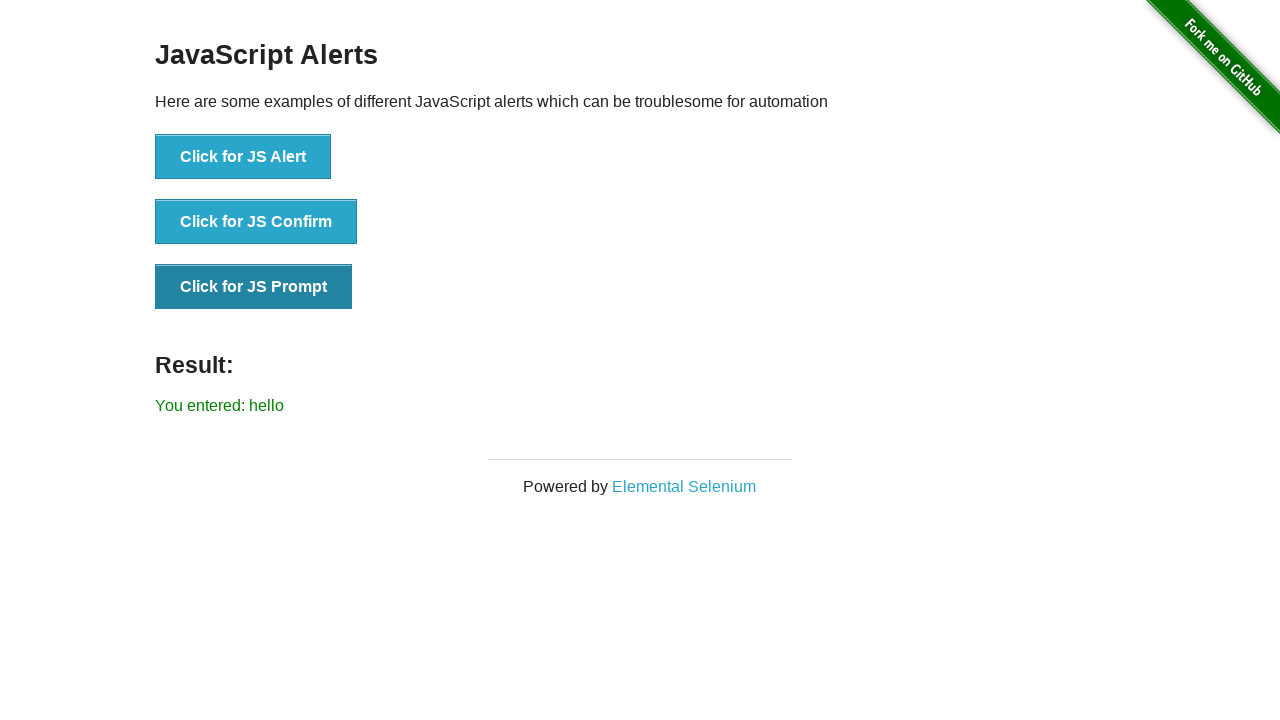

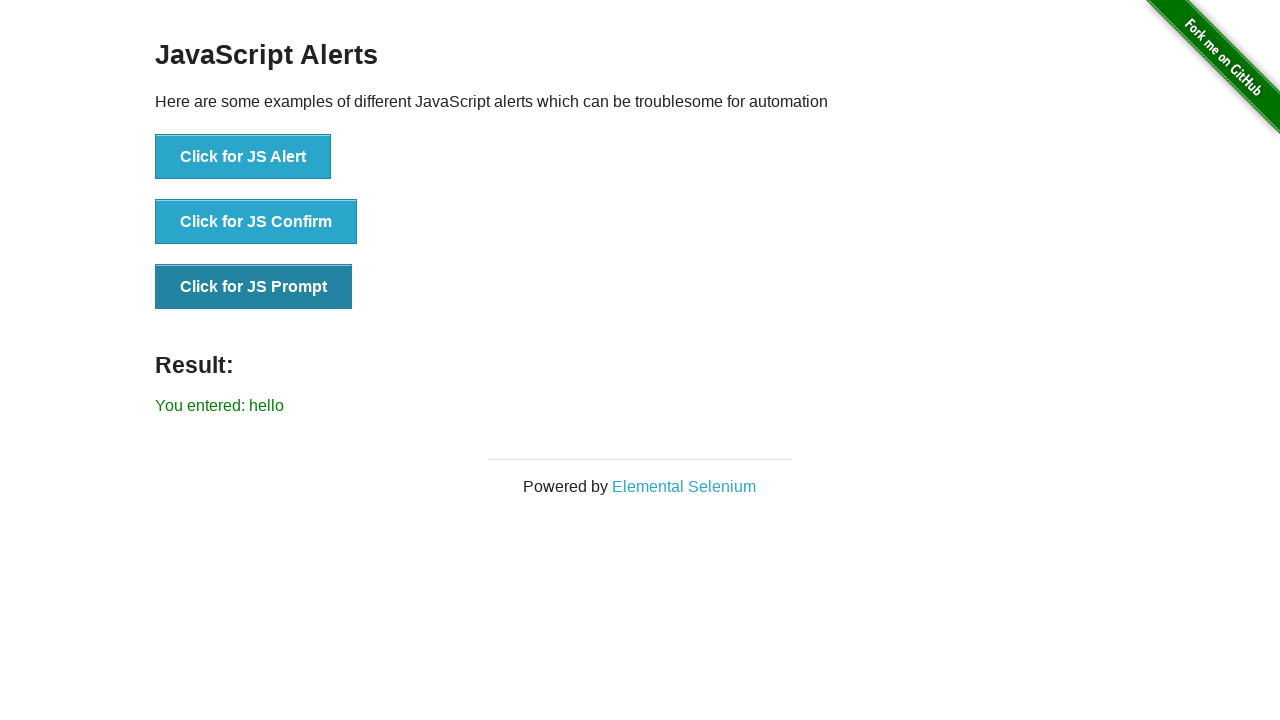